Clicks on the Contact Us link in the footer and verifies navigation to the contact page

Starting URL: https://www.telerik.com/

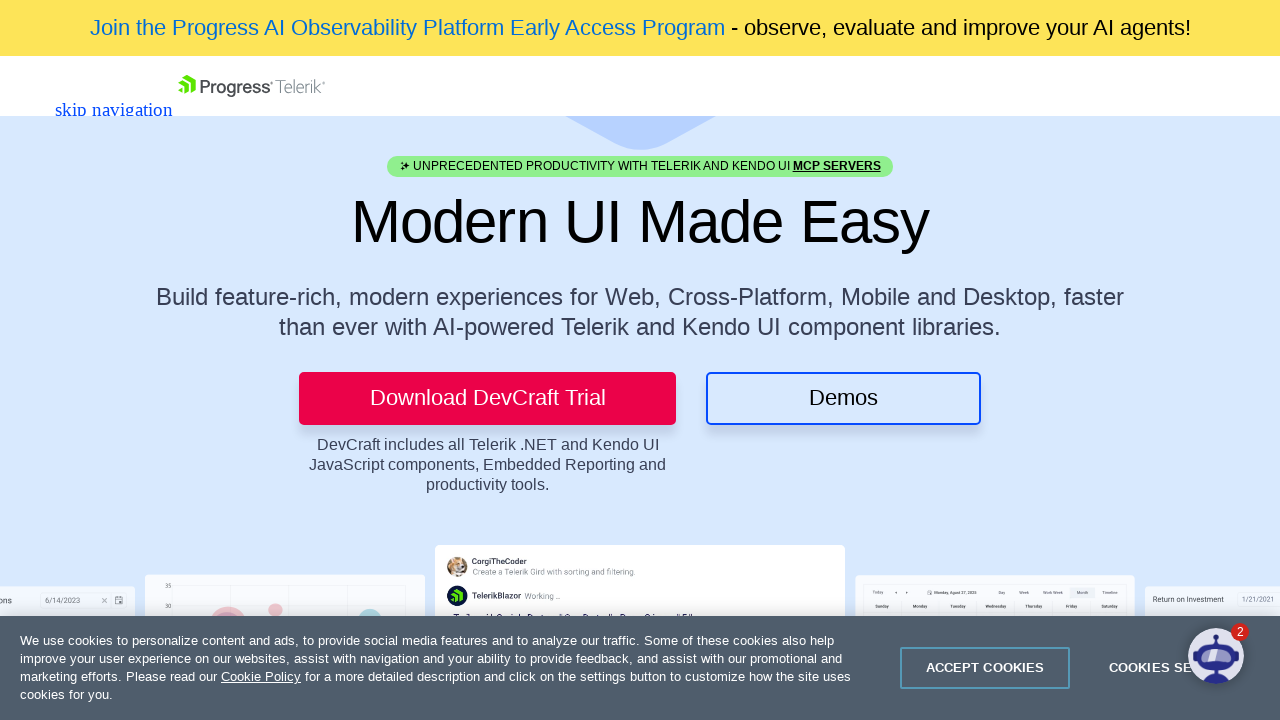

Scrolled down to footer
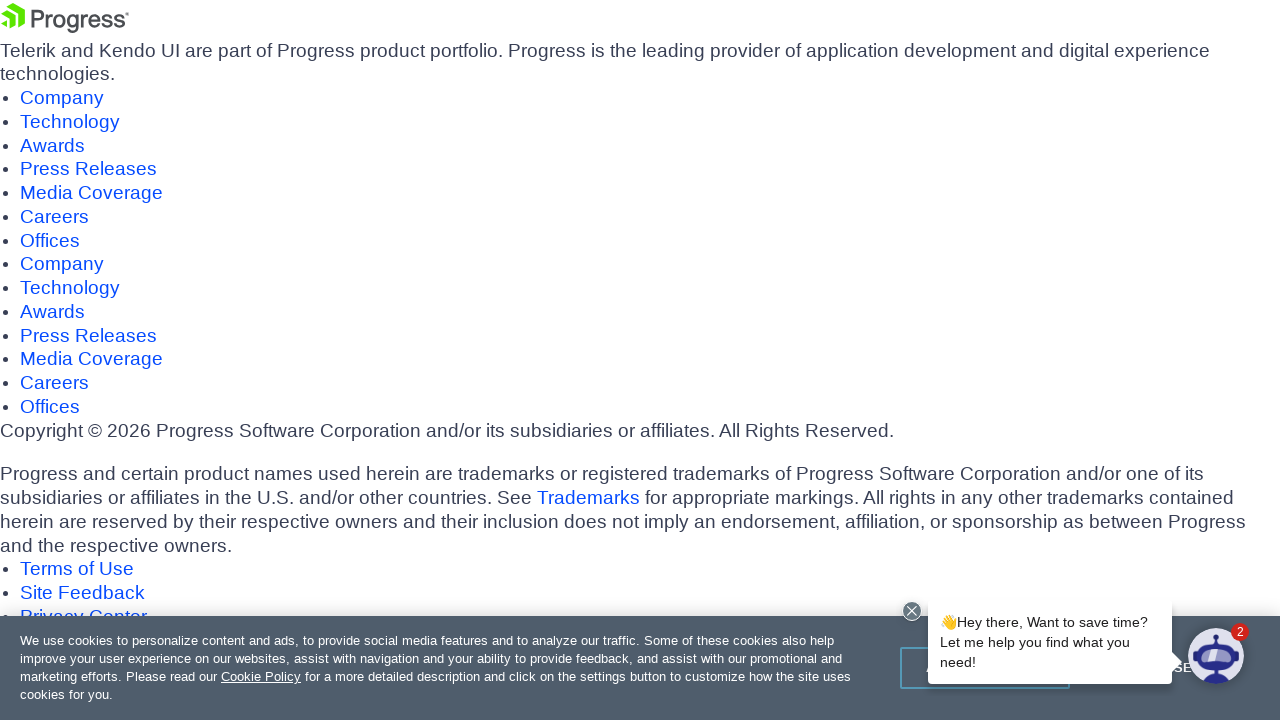

Contact Us link in footer is visible
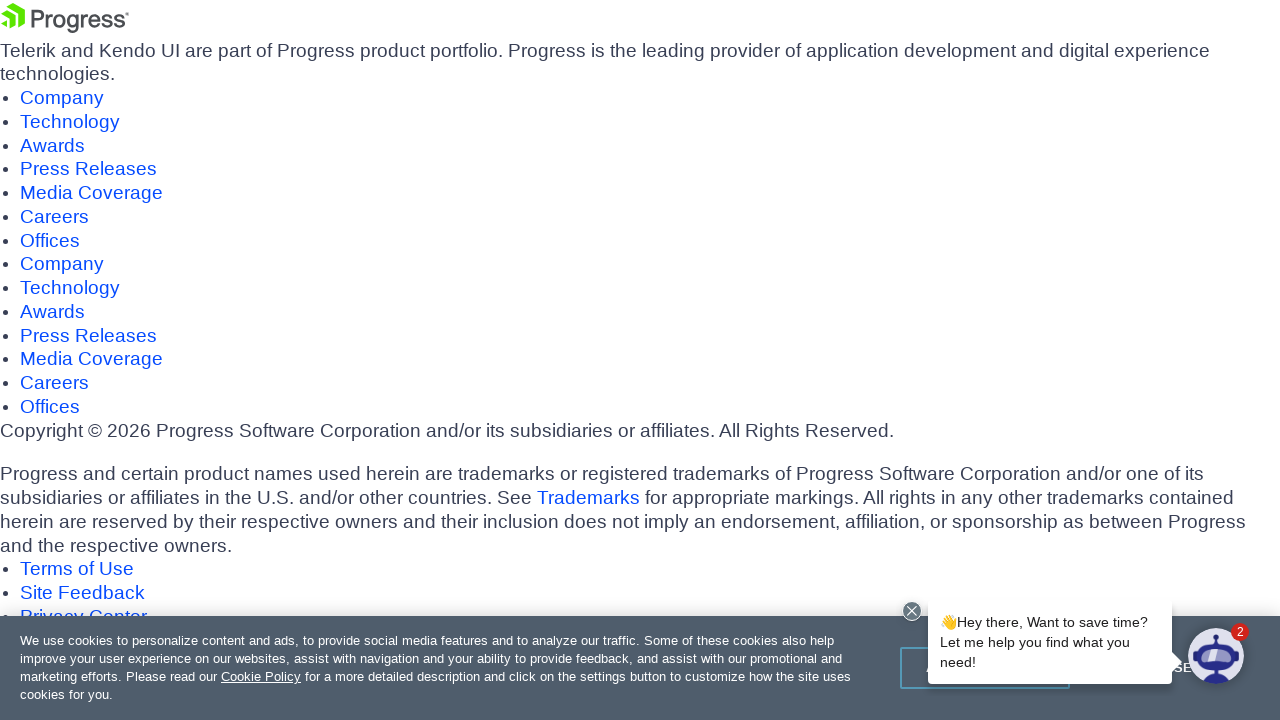

Clicked on Contact Us link in footer at (68, 360) on footer a:has-text('Contact Us')
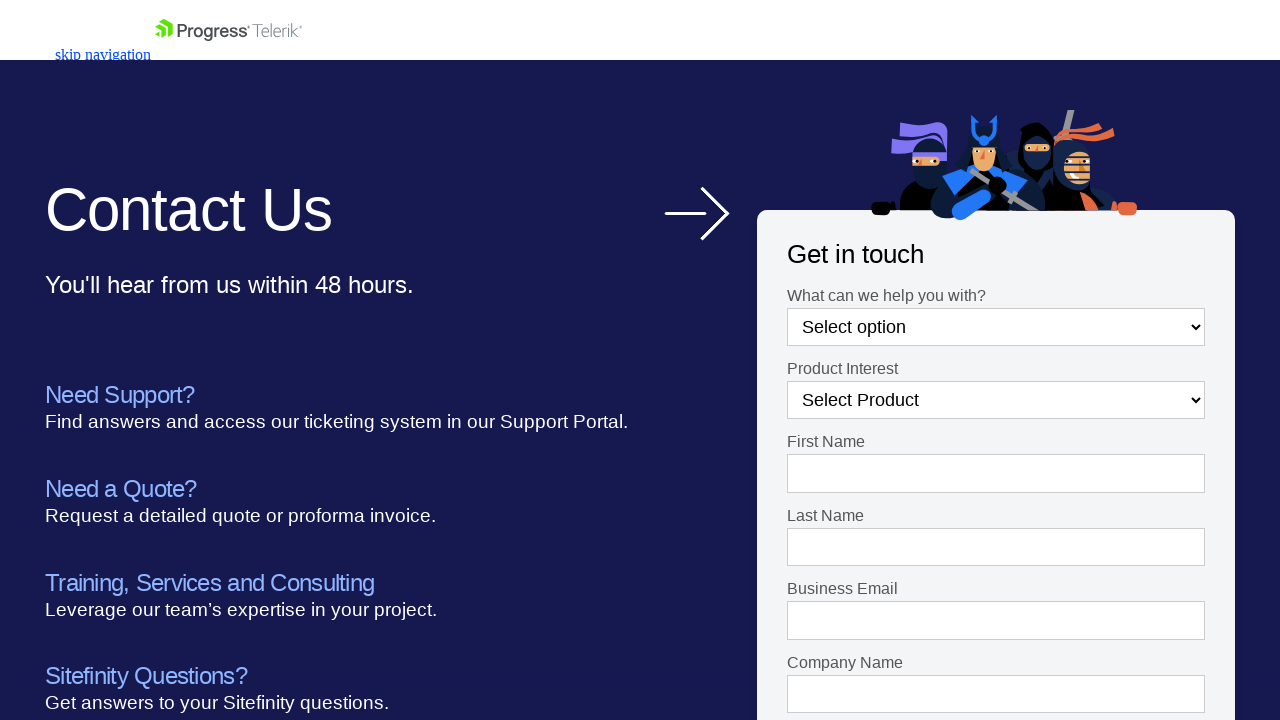

Contact page loaded and DOM is ready
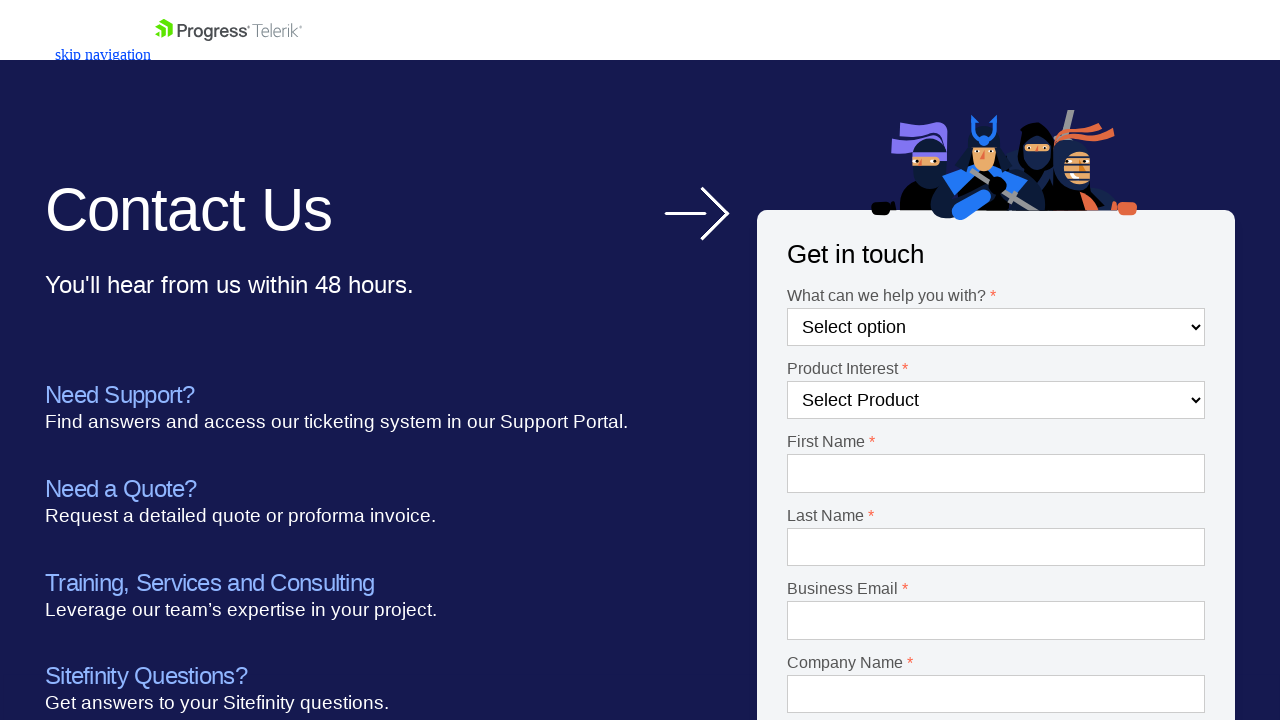

Verified navigation to contact page - URL: https://www.telerik.com/contact
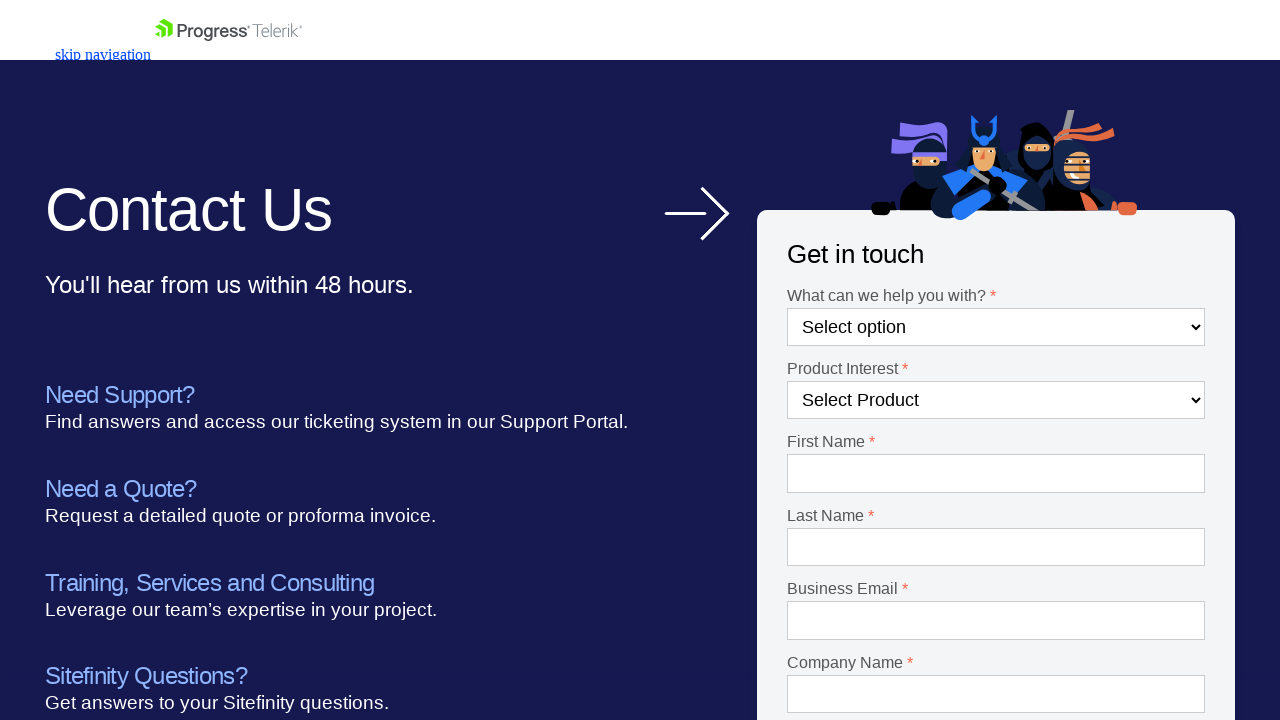

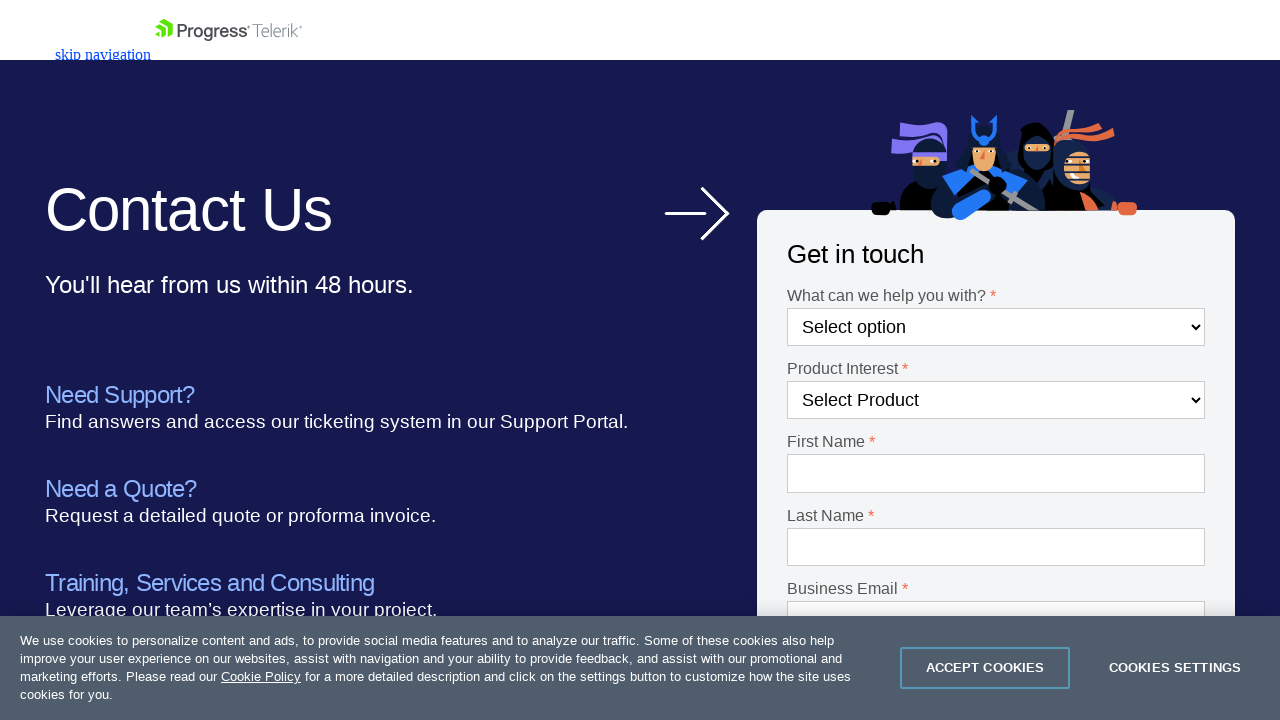